Navigates to a simple form page and locates the submit button element by its ID

Starting URL: http://suninjuly.github.io/simple_form_find_task.html

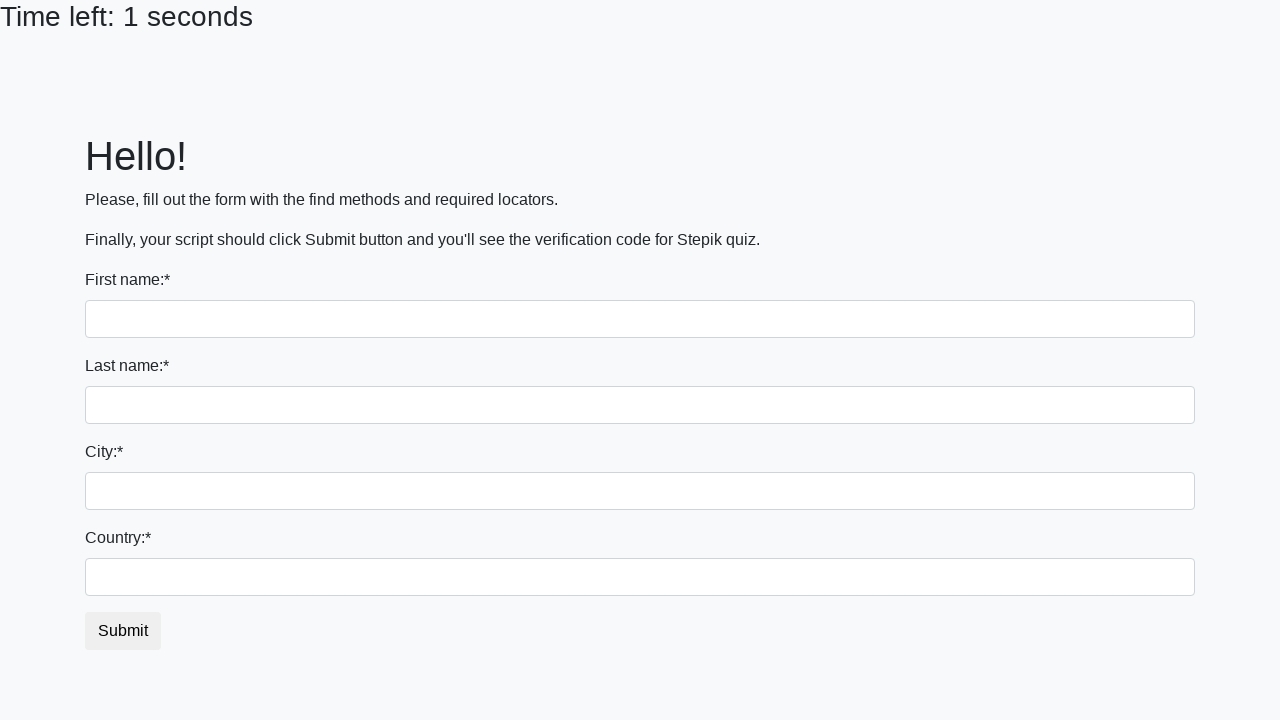

Waited for submit button element with ID 'submit_button' to be present
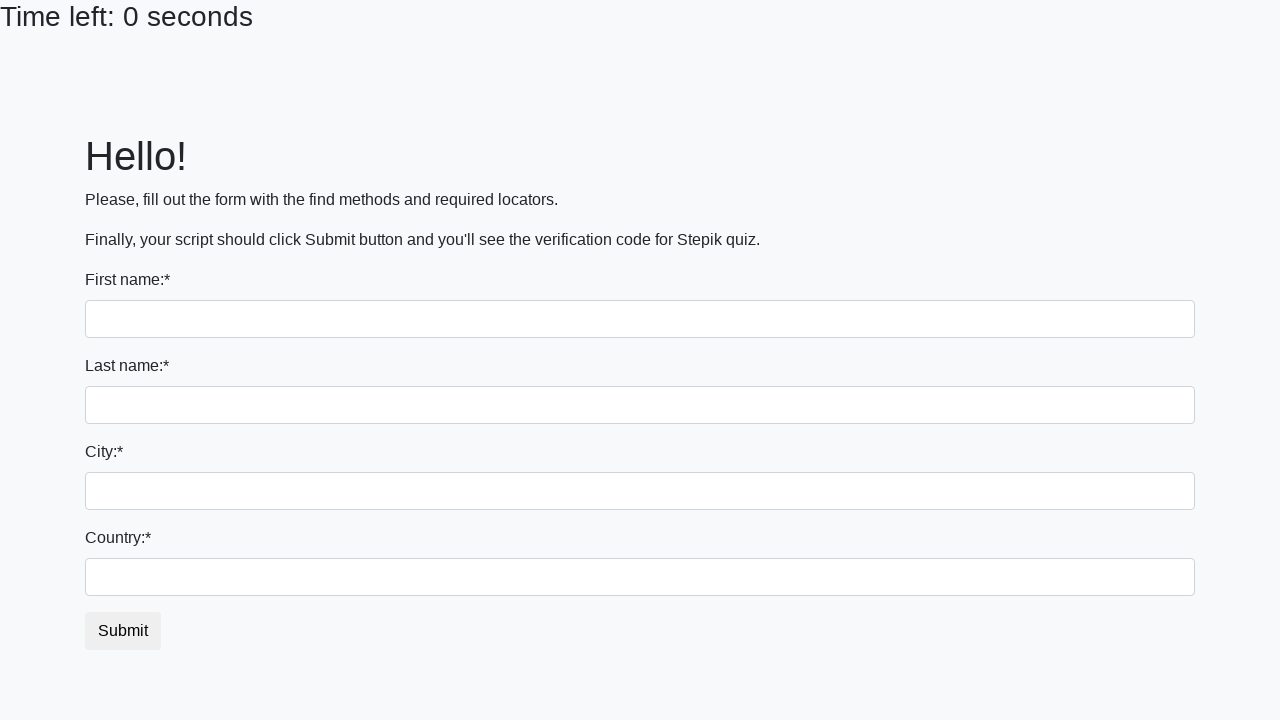

Located submit button element by its ID
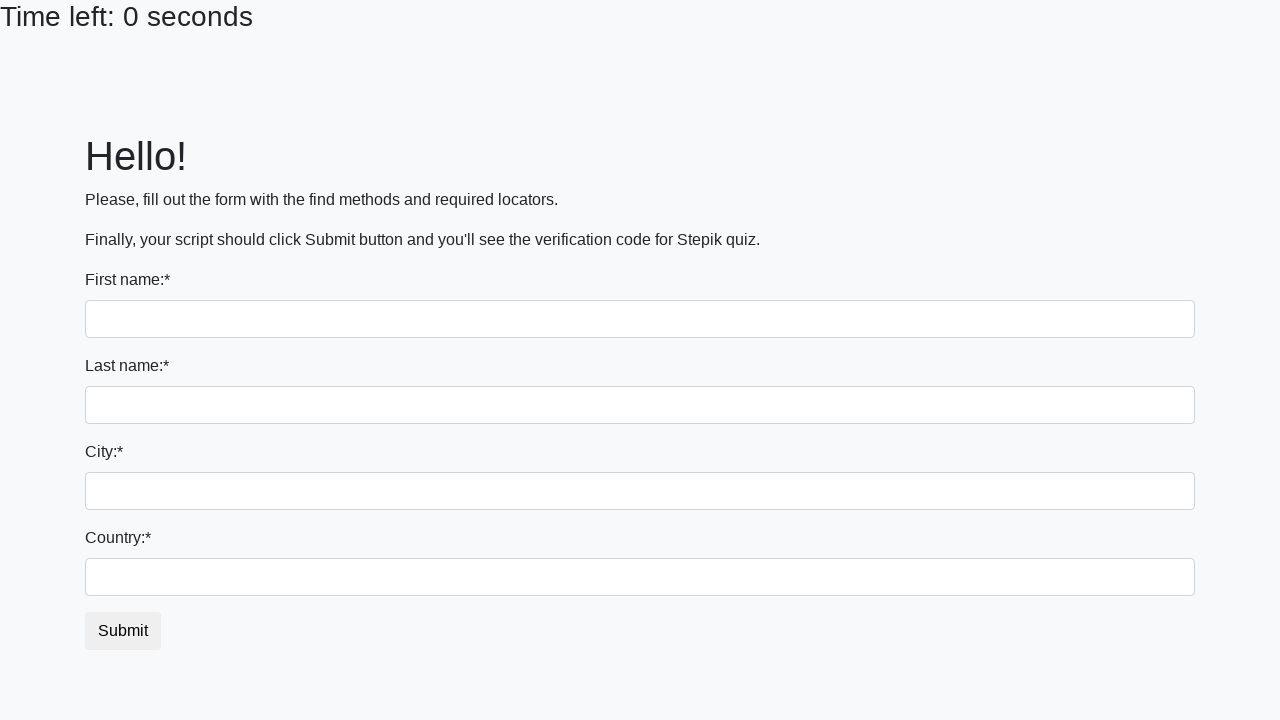

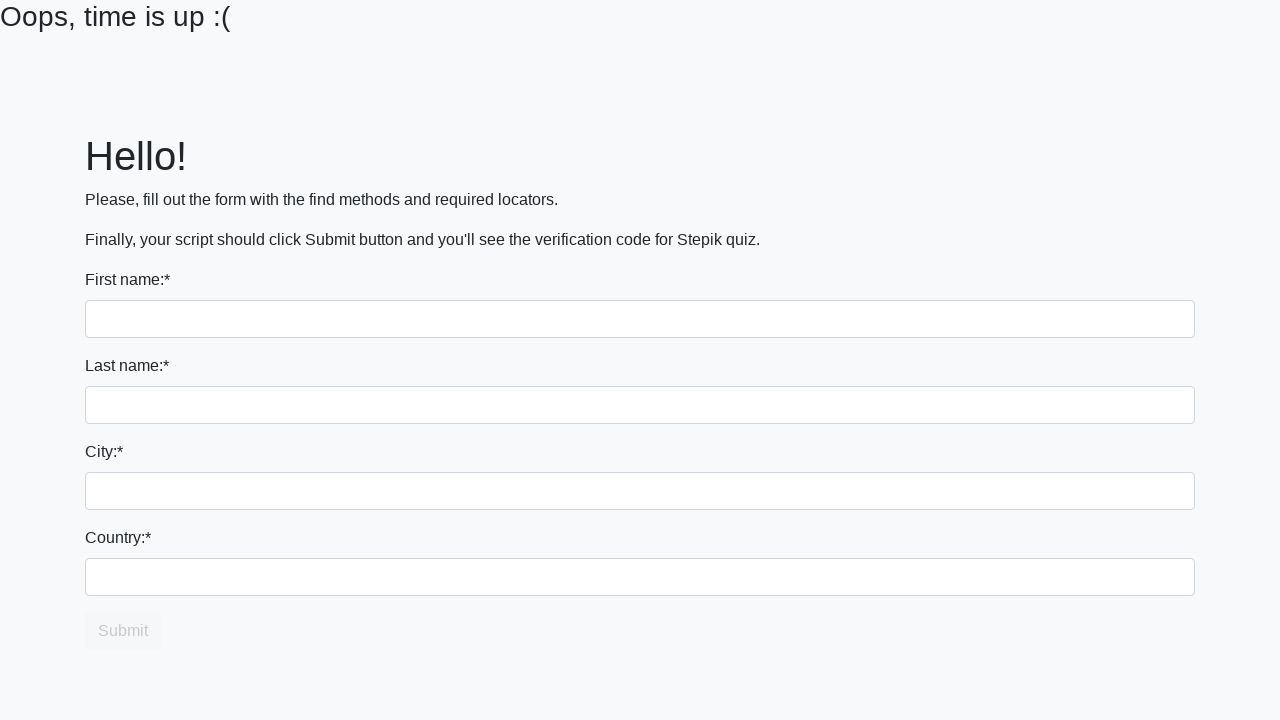